Tests window handling functionality by opening a new window, verifying text content in the new window, closing it, and switching back to the original window

Starting URL: https://the-internet.herokuapp.com/windows

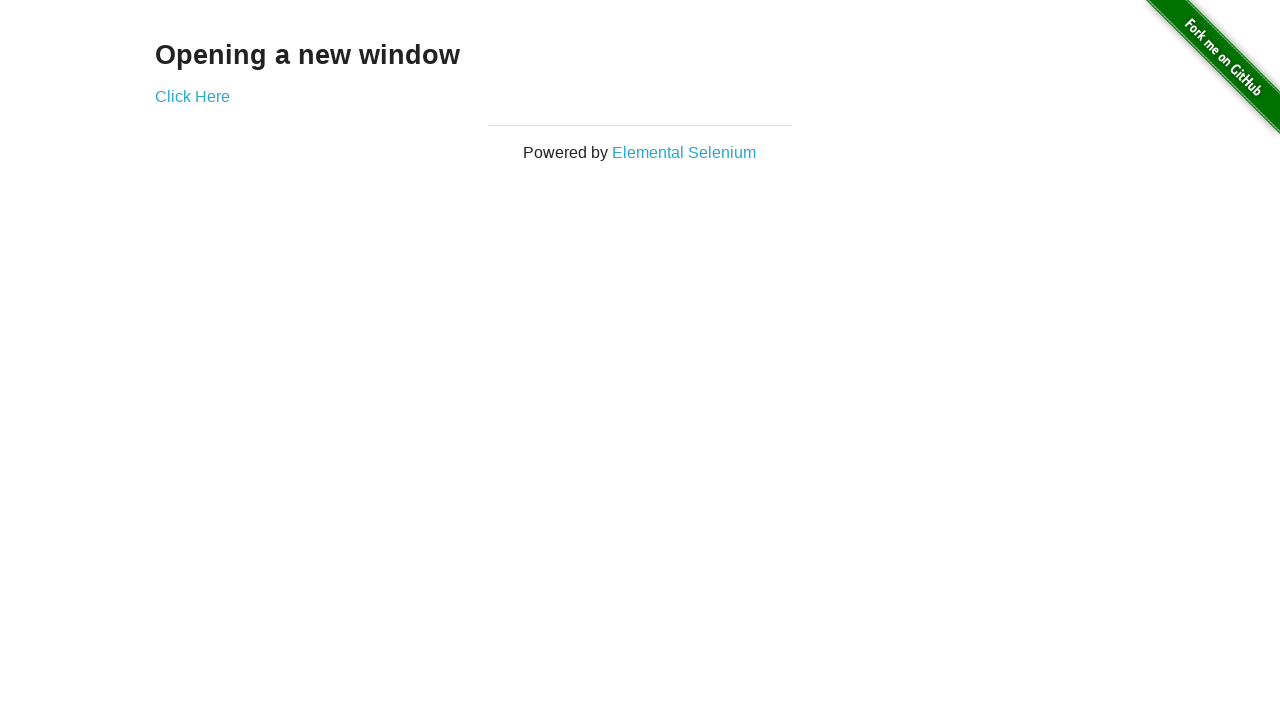

Clicked 'Click Here' link to open new window at (192, 96) on xpath=//a[text()='Click Here']
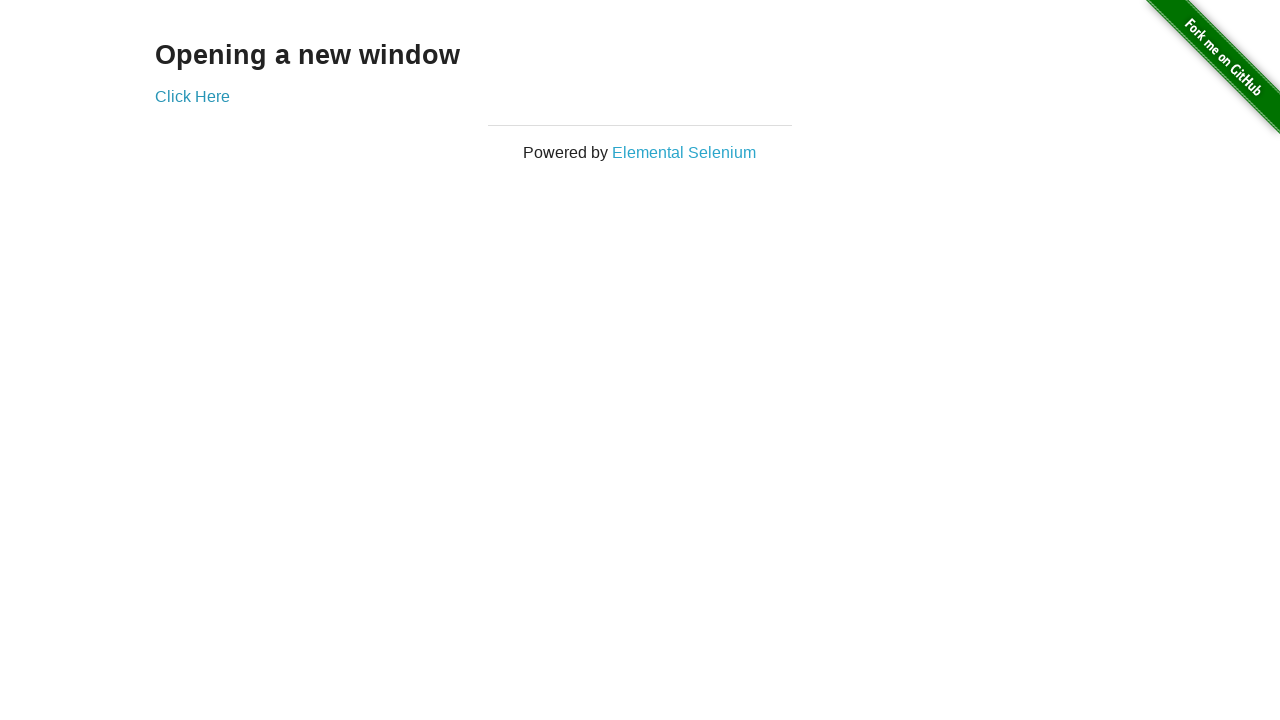

Clicked 'Click Here' link within expect_page context at (192, 96) on xpath=//a[text()='Click Here']
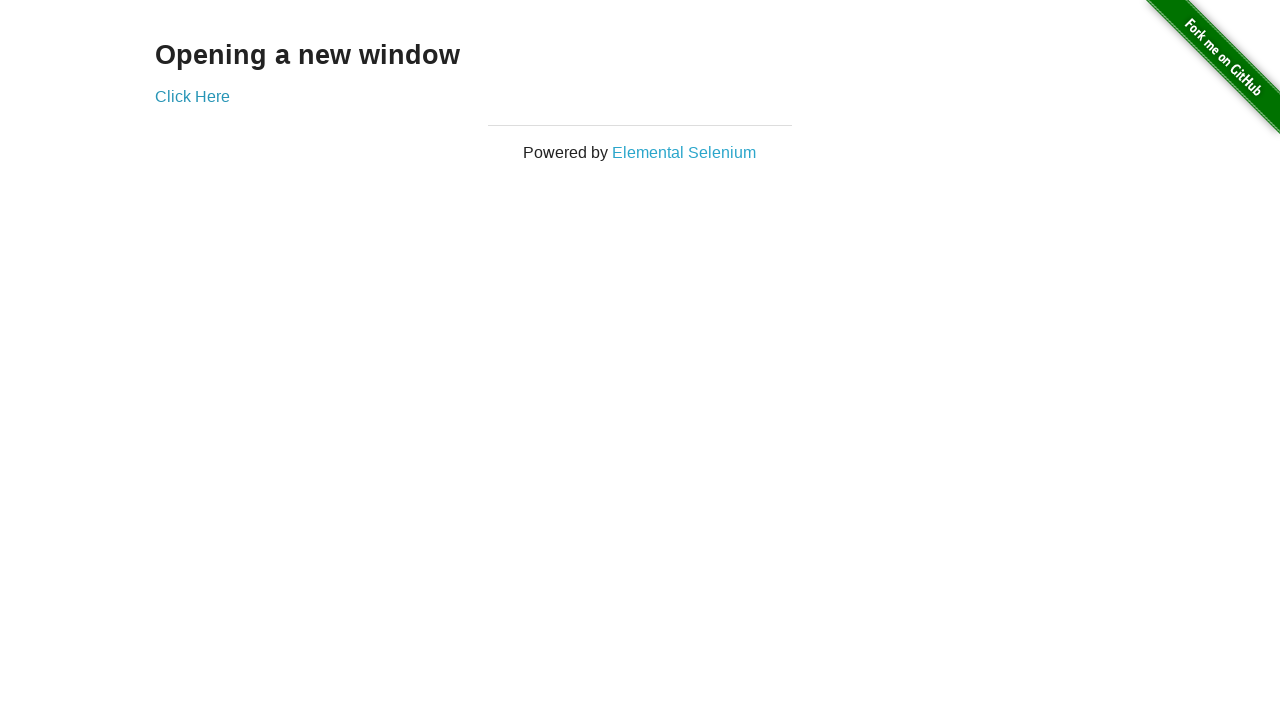

New window/tab opened and captured
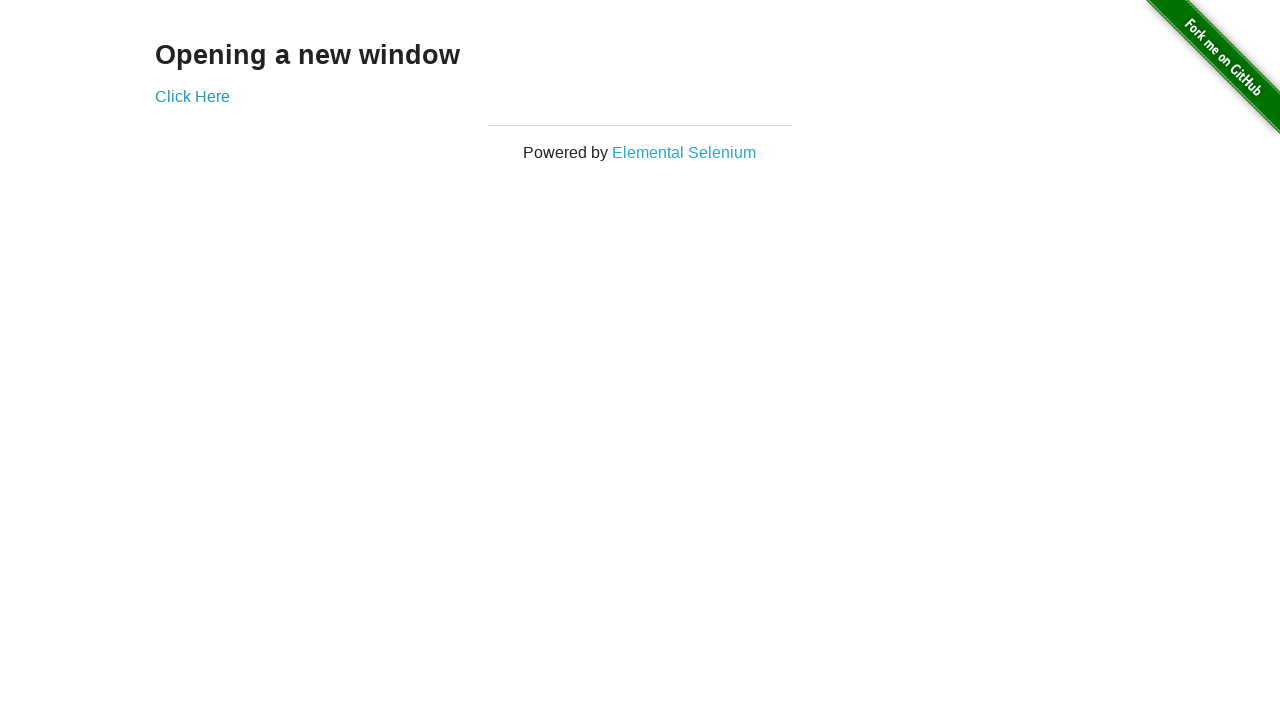

New page finished loading
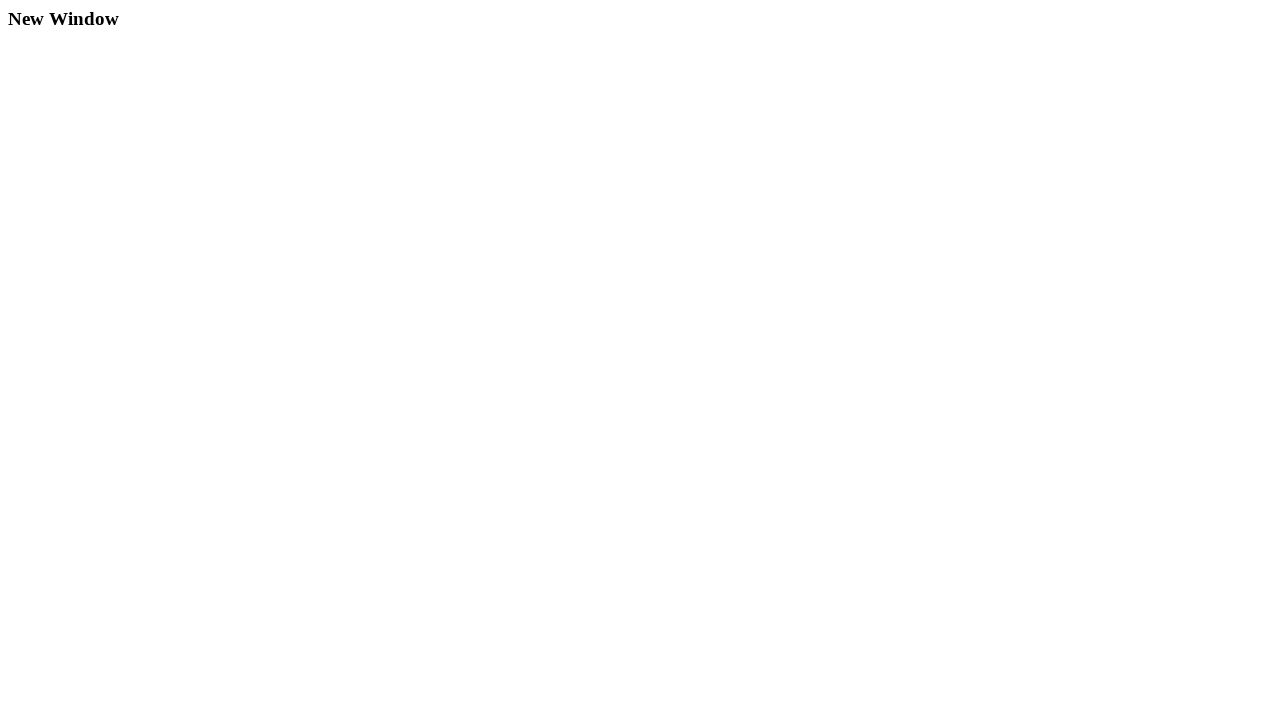

Located 'New Window' heading element
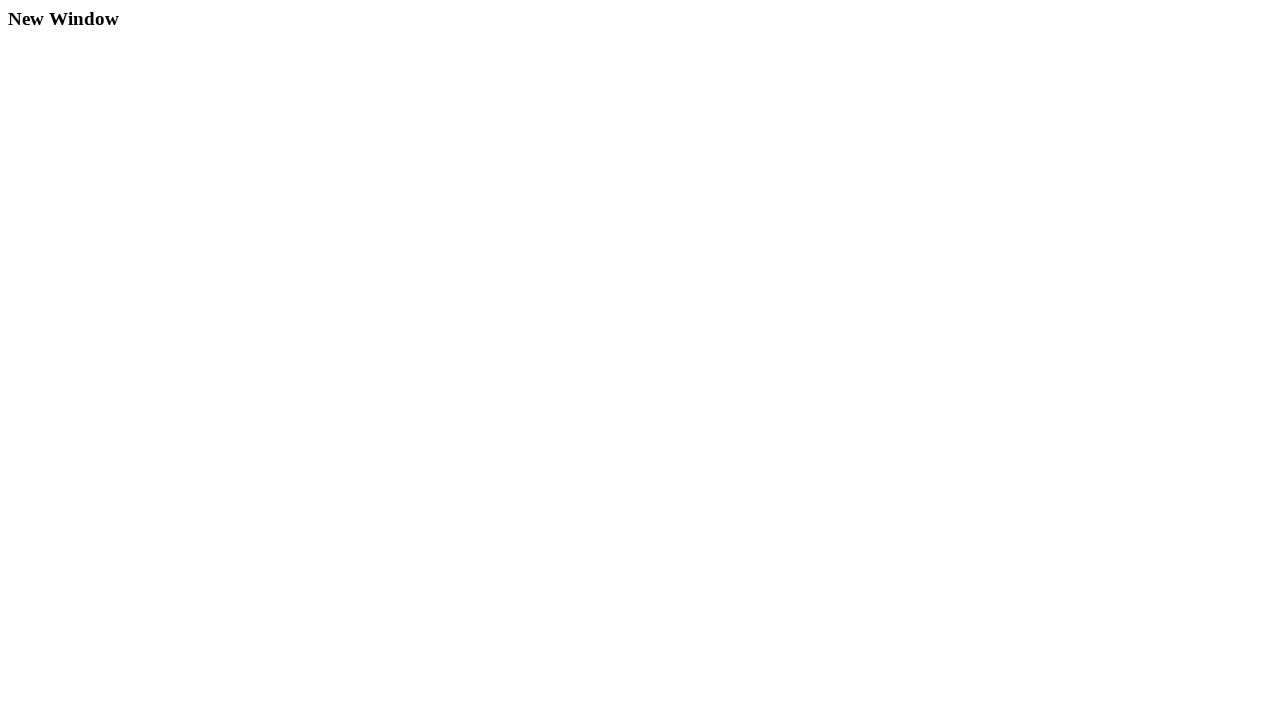

Verified 'New Window' text is present on new page
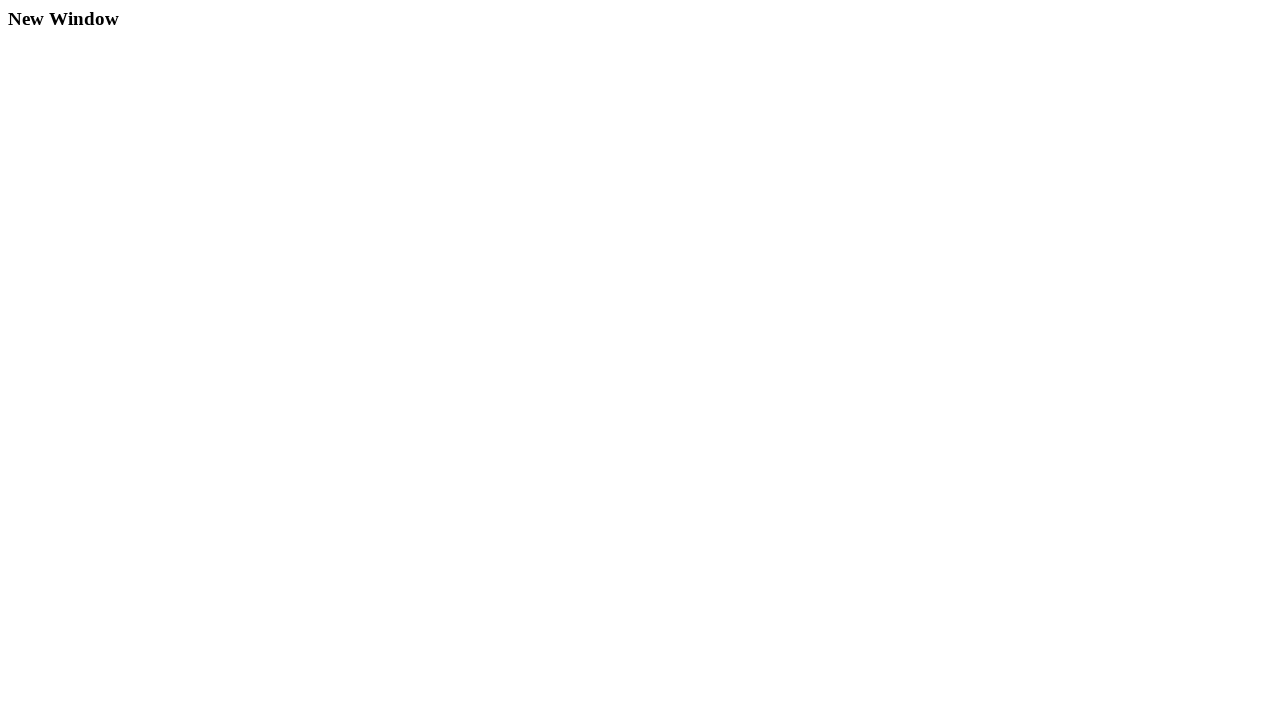

Closed new window
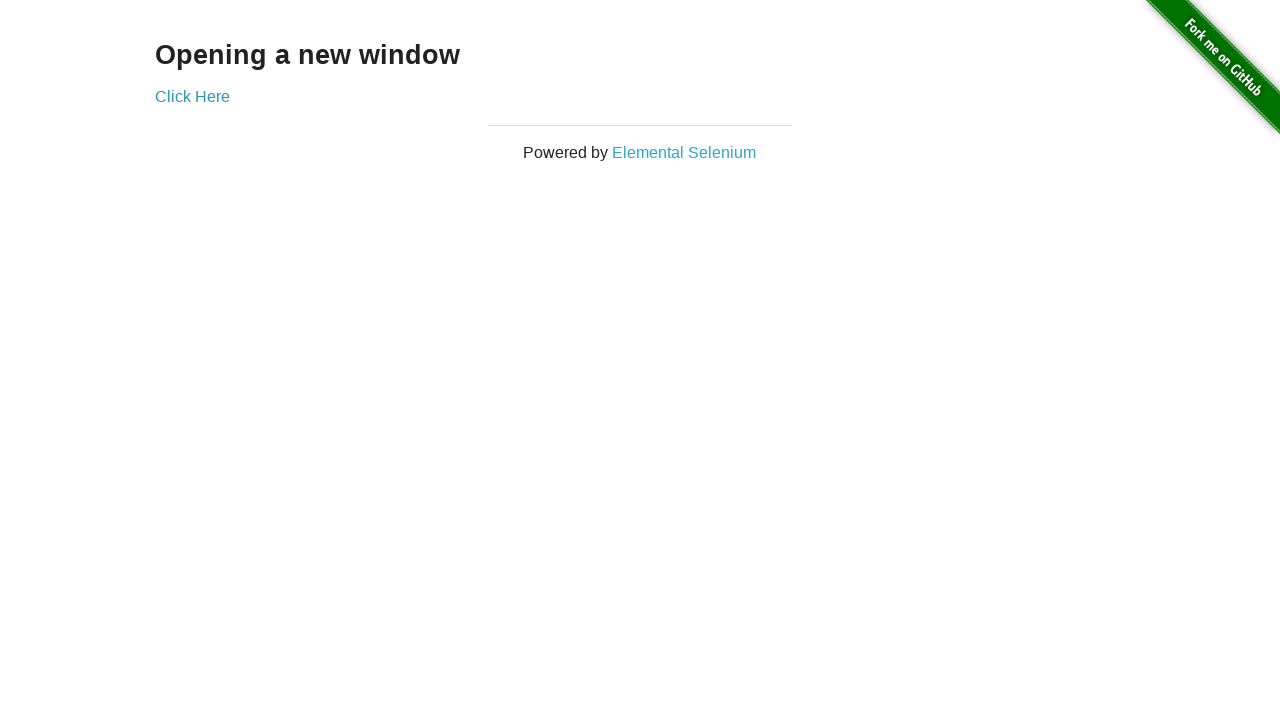

Verified original page is active with 'Click Here' link visible
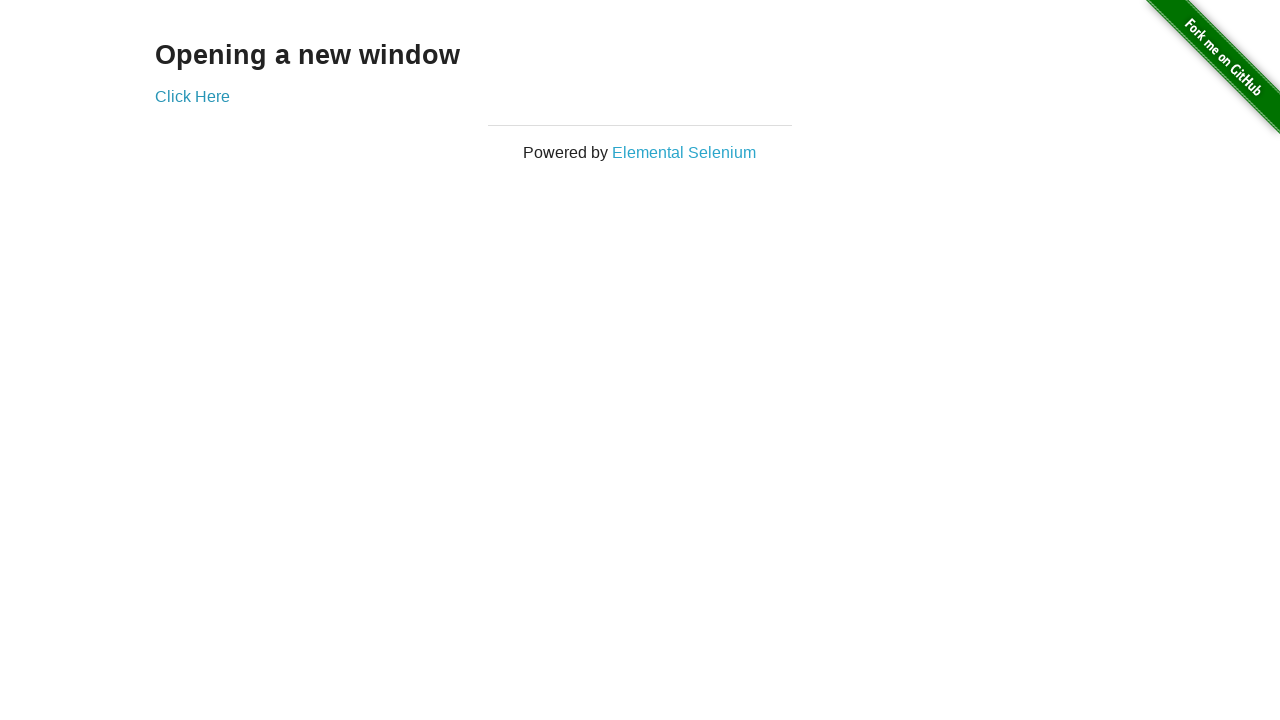

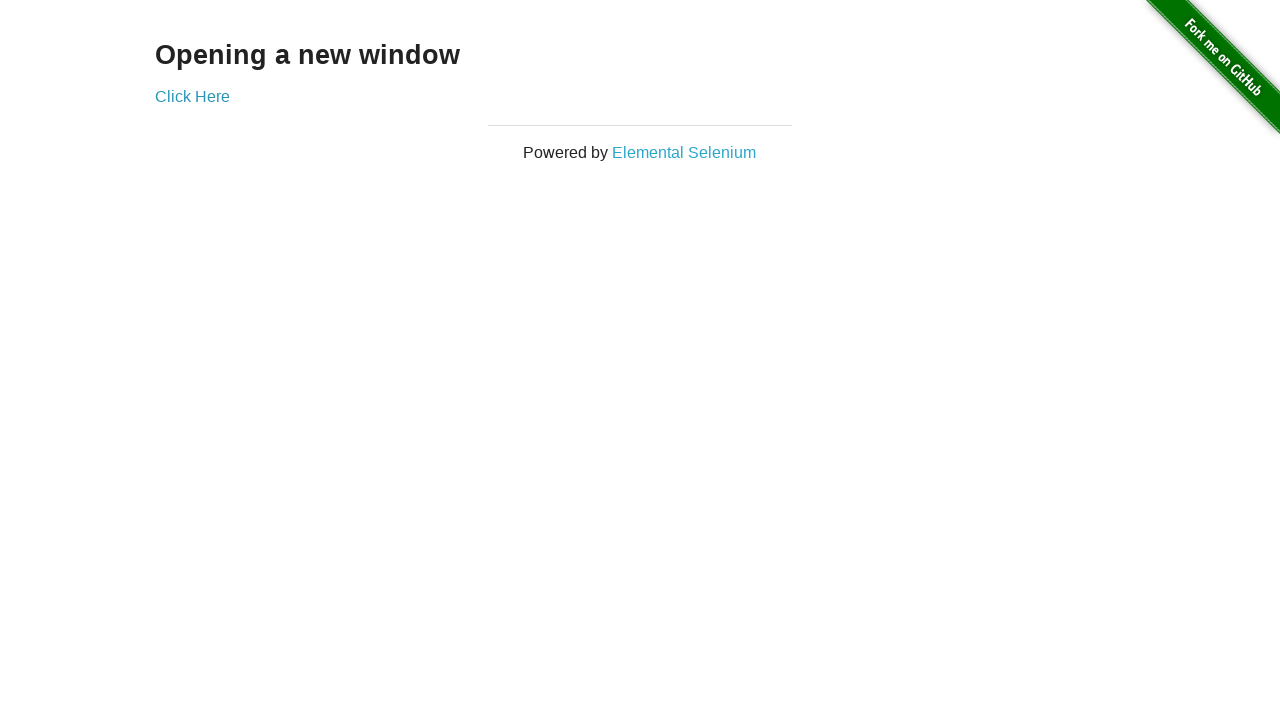